Tests interaction with Shadow DOM elements by navigating through nested shadow roots to find and fill a search input field on a books PWA application

Starting URL: https://books-pwakit.appspot.com

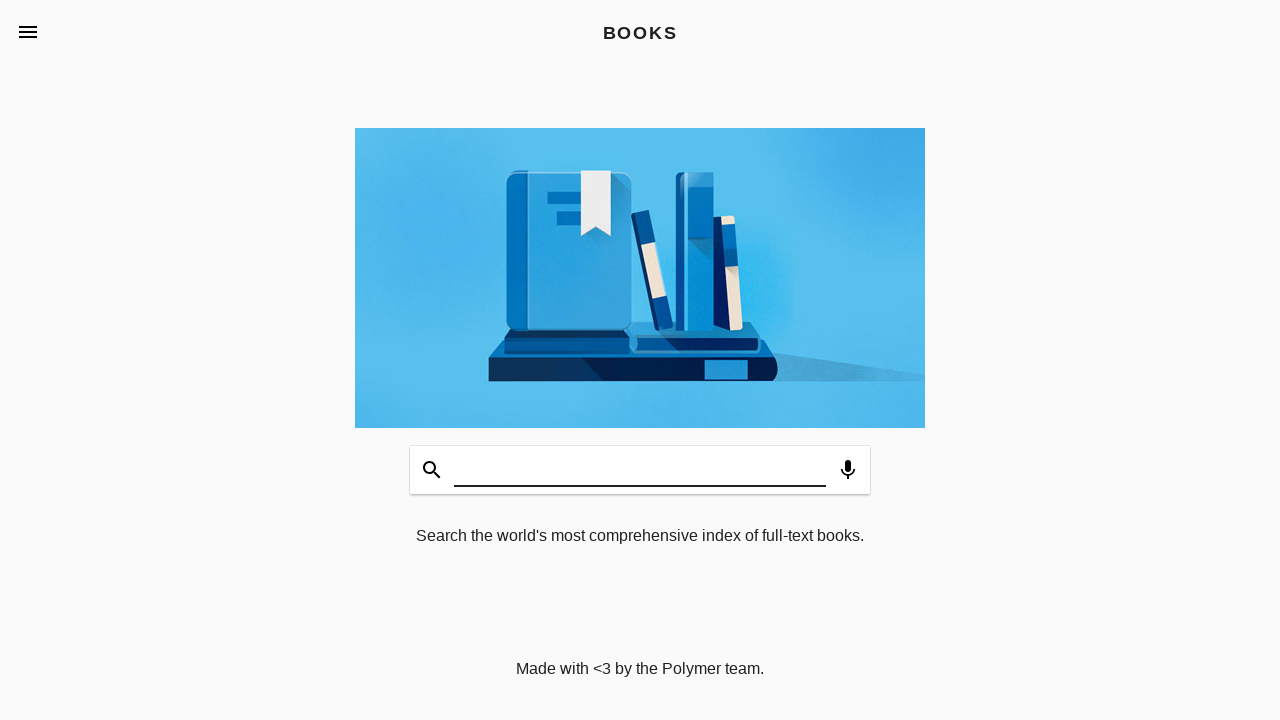

Waited for book-app element to load
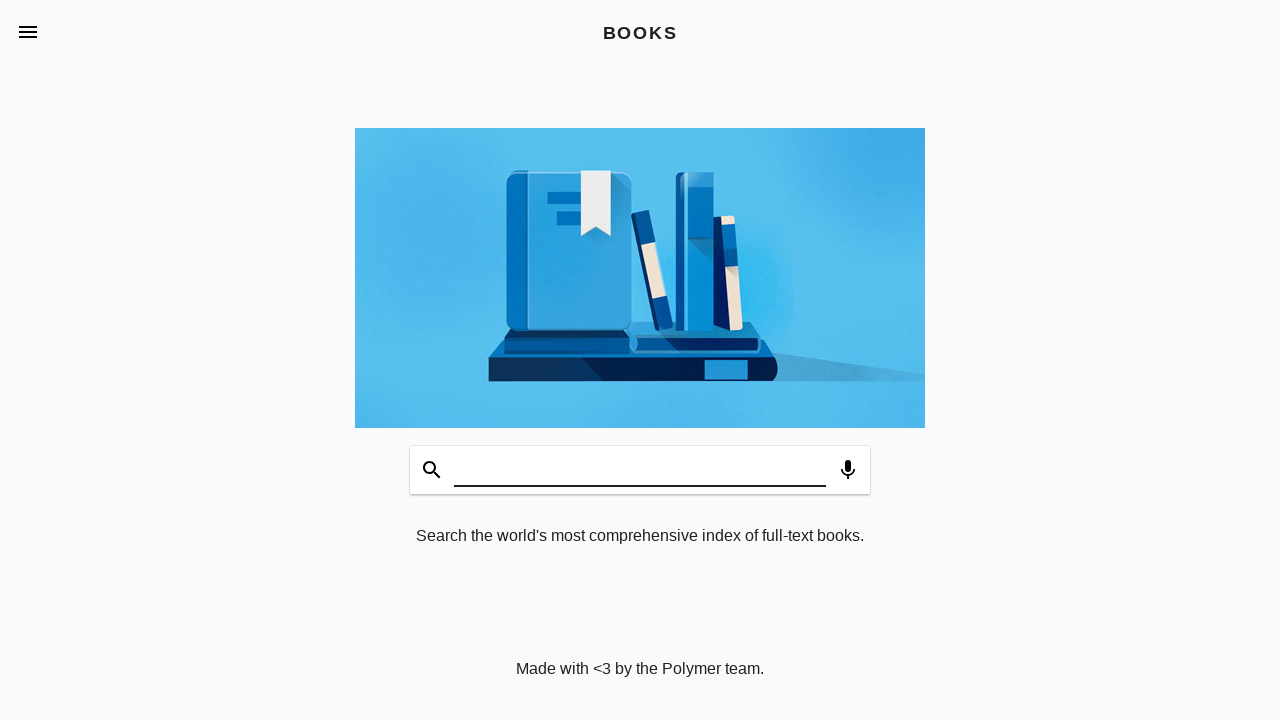

Filled search input field with 'Testing' by navigating through nested shadow DOM roots on book-app >> app-header app-toolbar.toolbar-bottom book-input-decorator input#inp
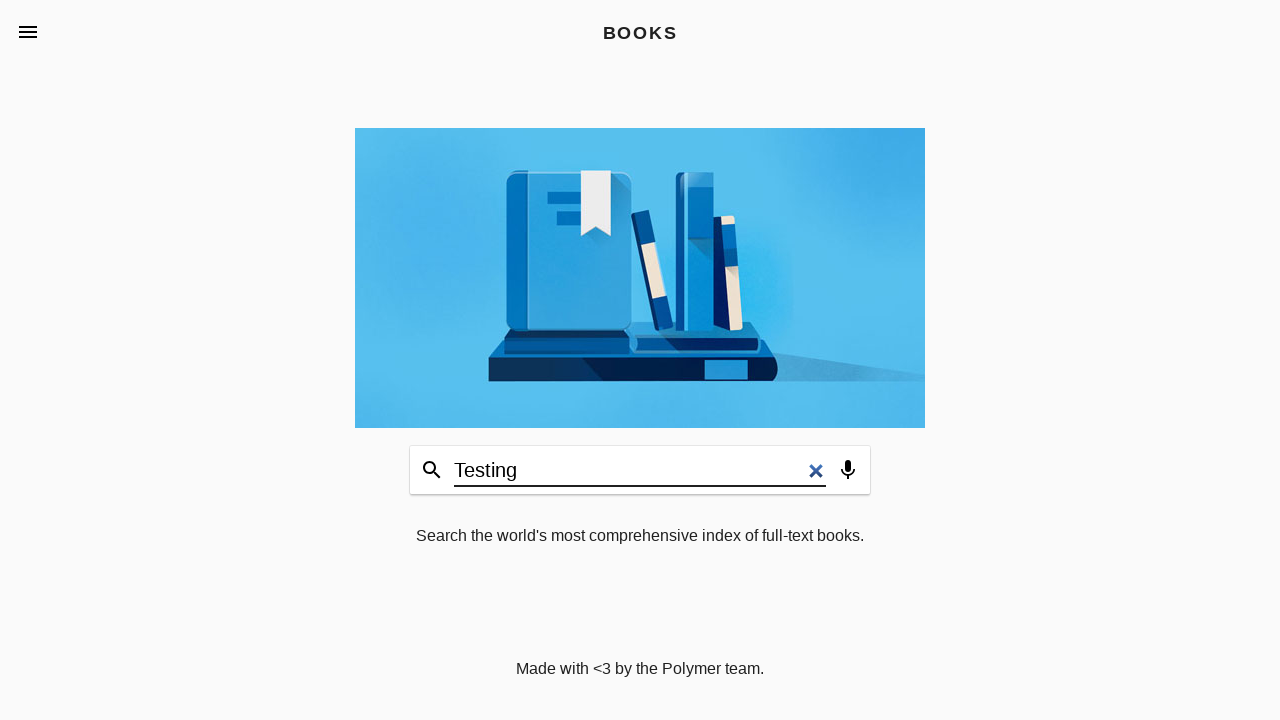

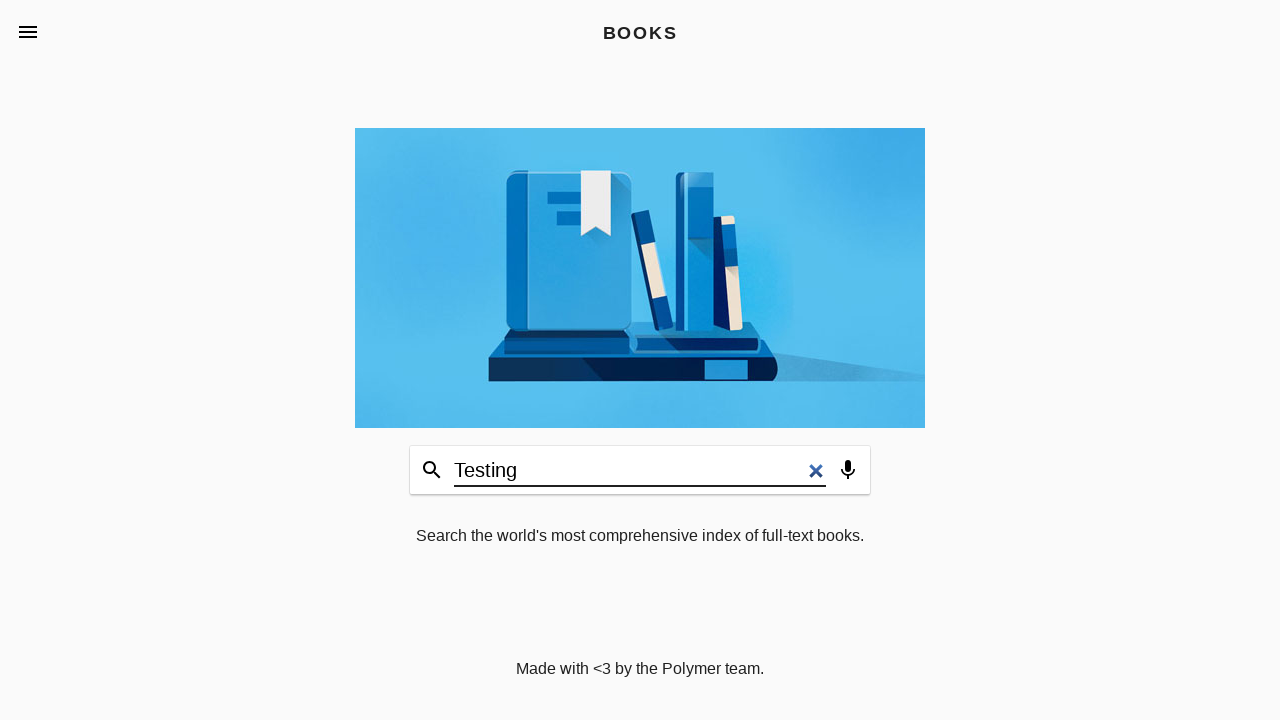